Tests a simple form by filling in first name, last name, firstname (city), and country fields, then clicking the submit button.

Starting URL: http://suninjuly.github.io/simple_form_find_task.html

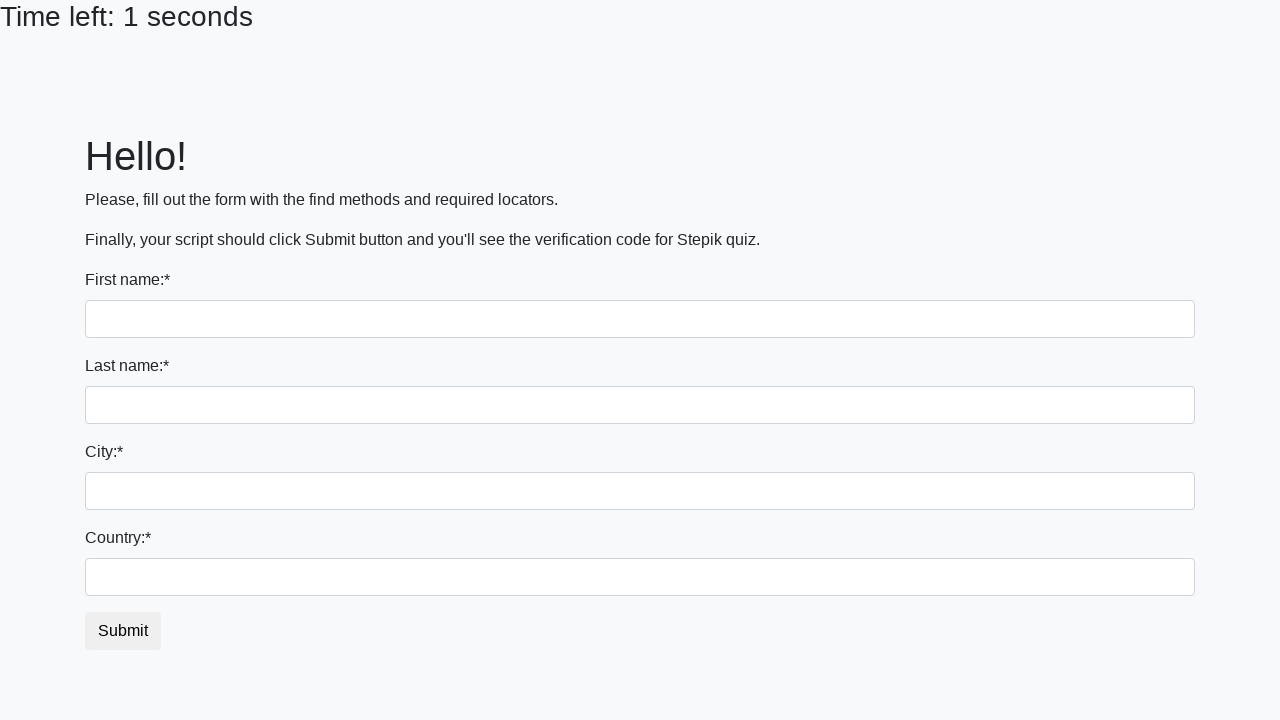

Filled first name field with 'Ivan' on [name='first_name']
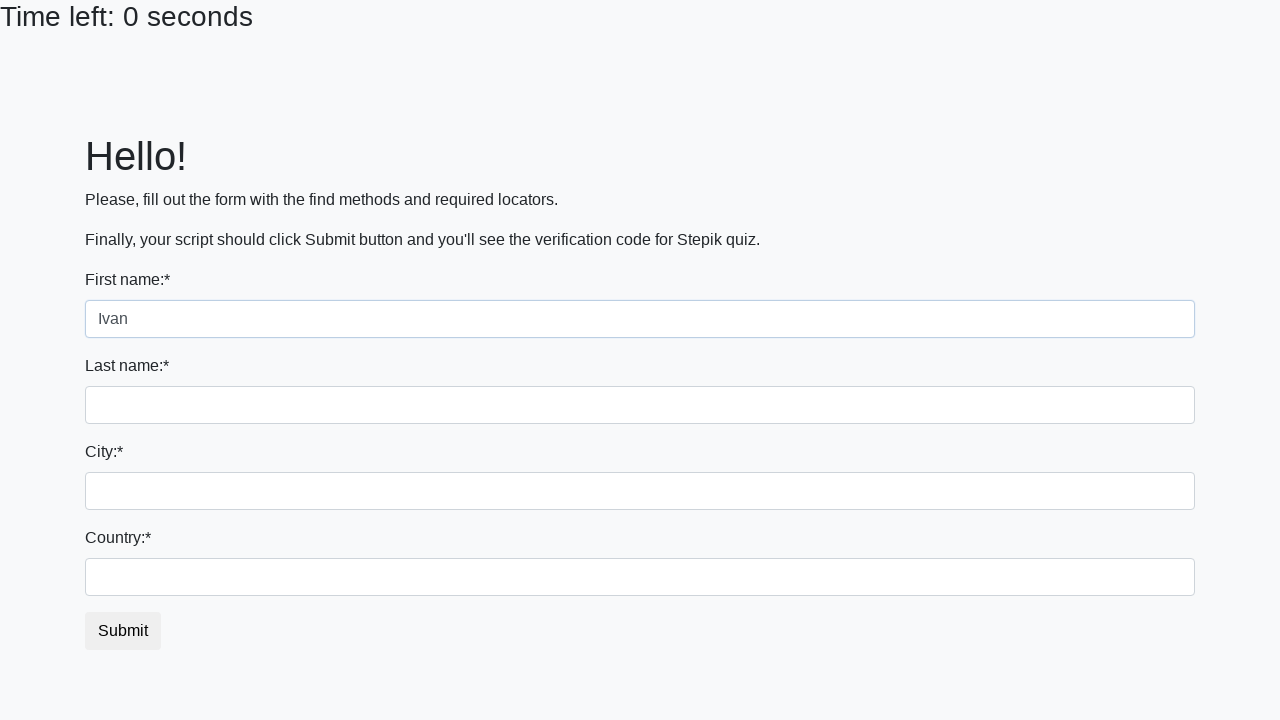

Filled last name field with 'Petrov' on [name='last_name']
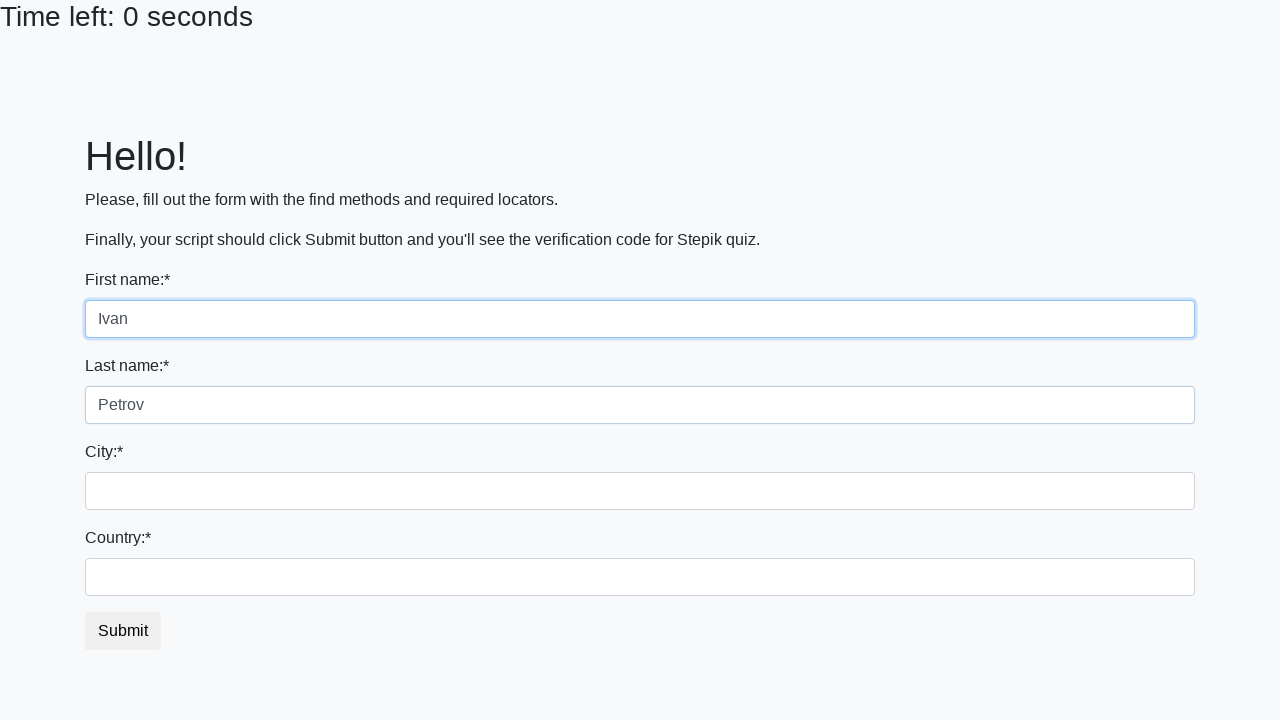

Filled city field with 'Smolensk' on [name='firstname']
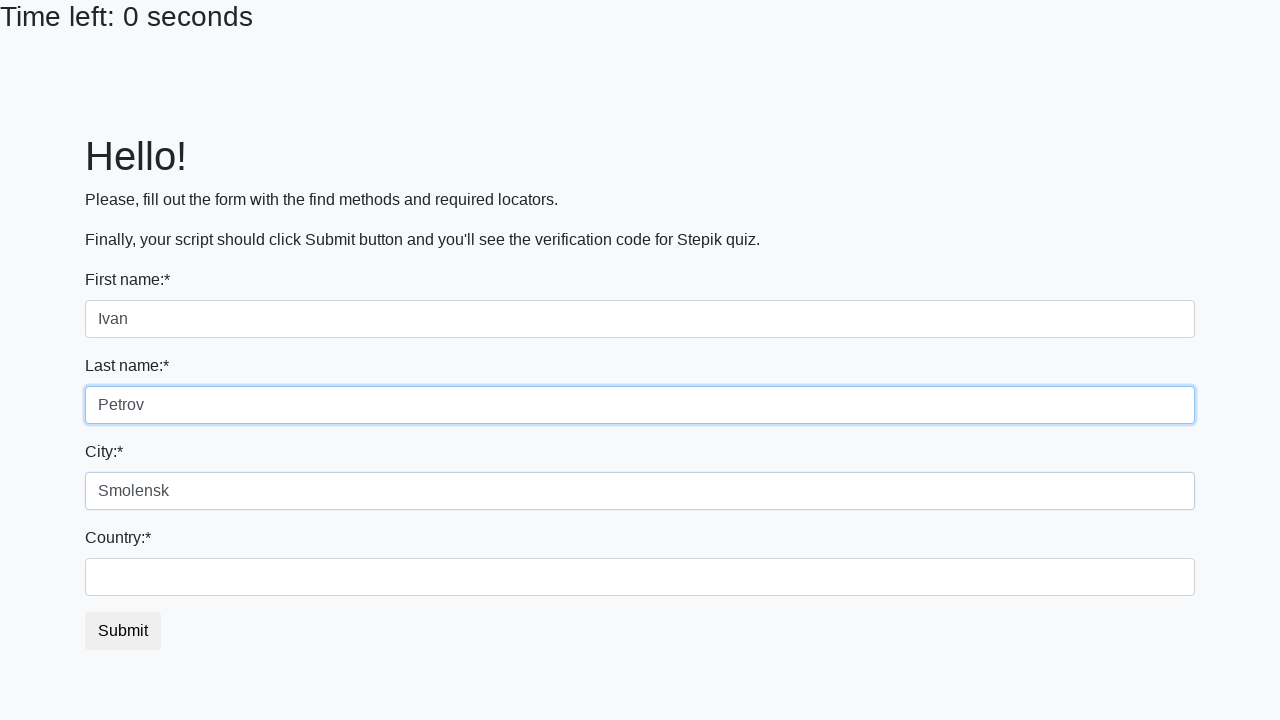

Filled country field with 'Russia' on #country
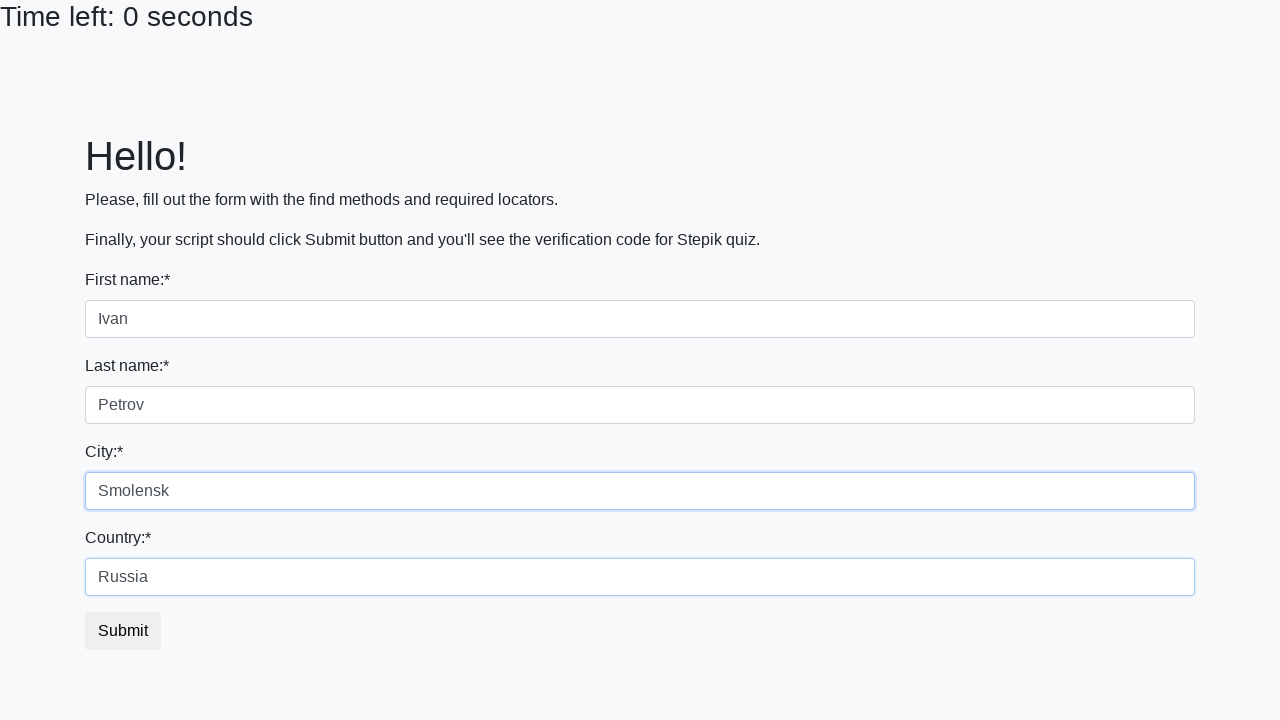

Clicked submit button at (123, 631) on button.btn
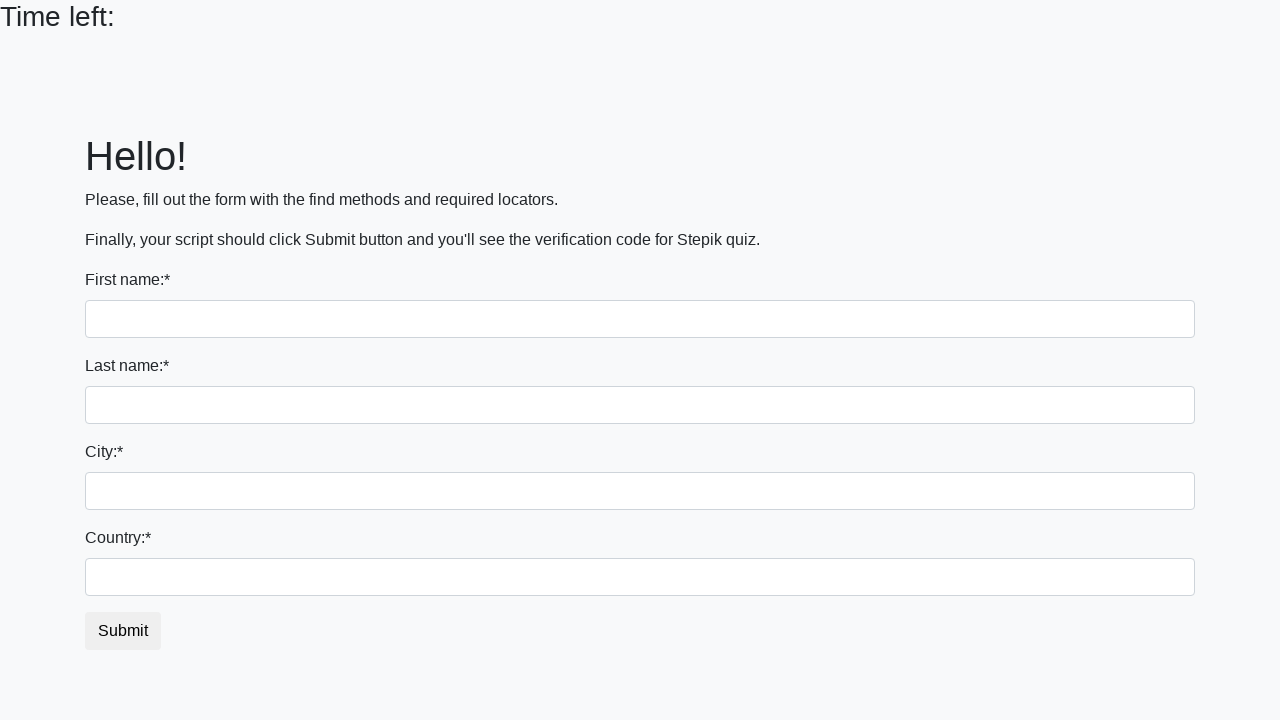

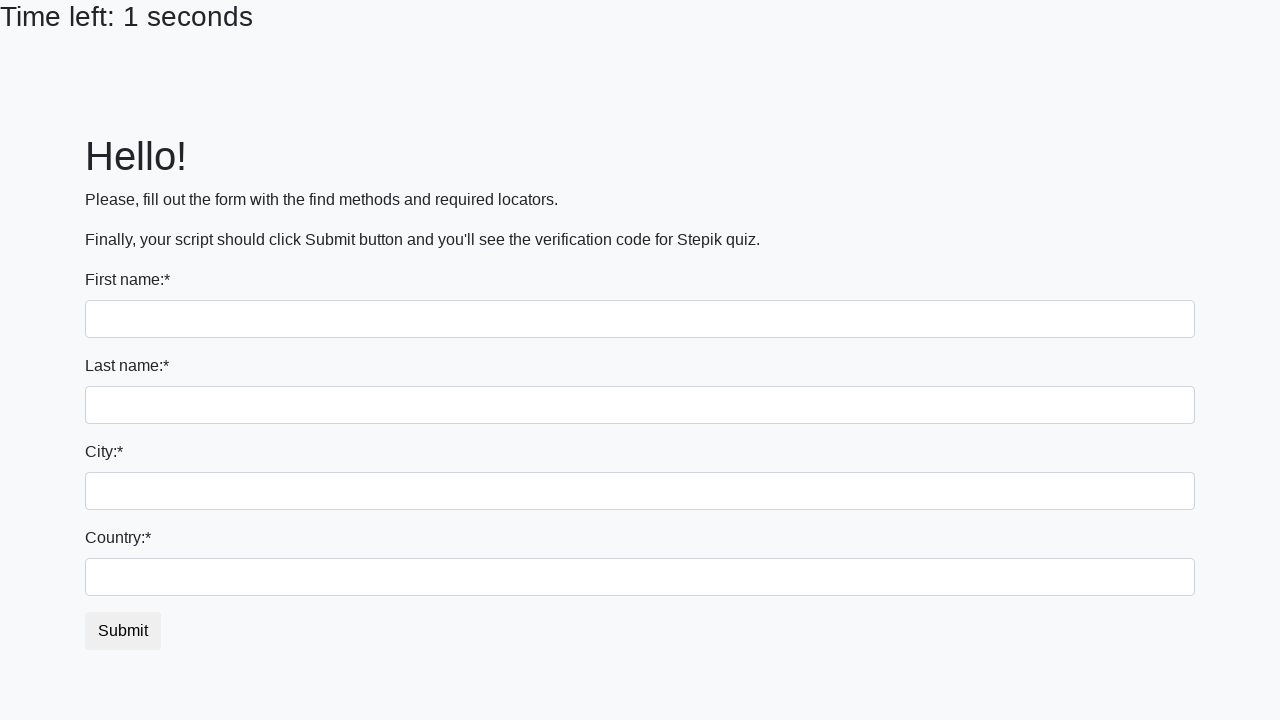